Tests the Playwright homepage by verifying the page title contains "Playwright", checking the "Get started" link has the correct href attribute, clicking it, and verifying navigation to the intro page.

Starting URL: https://playwright.dev/

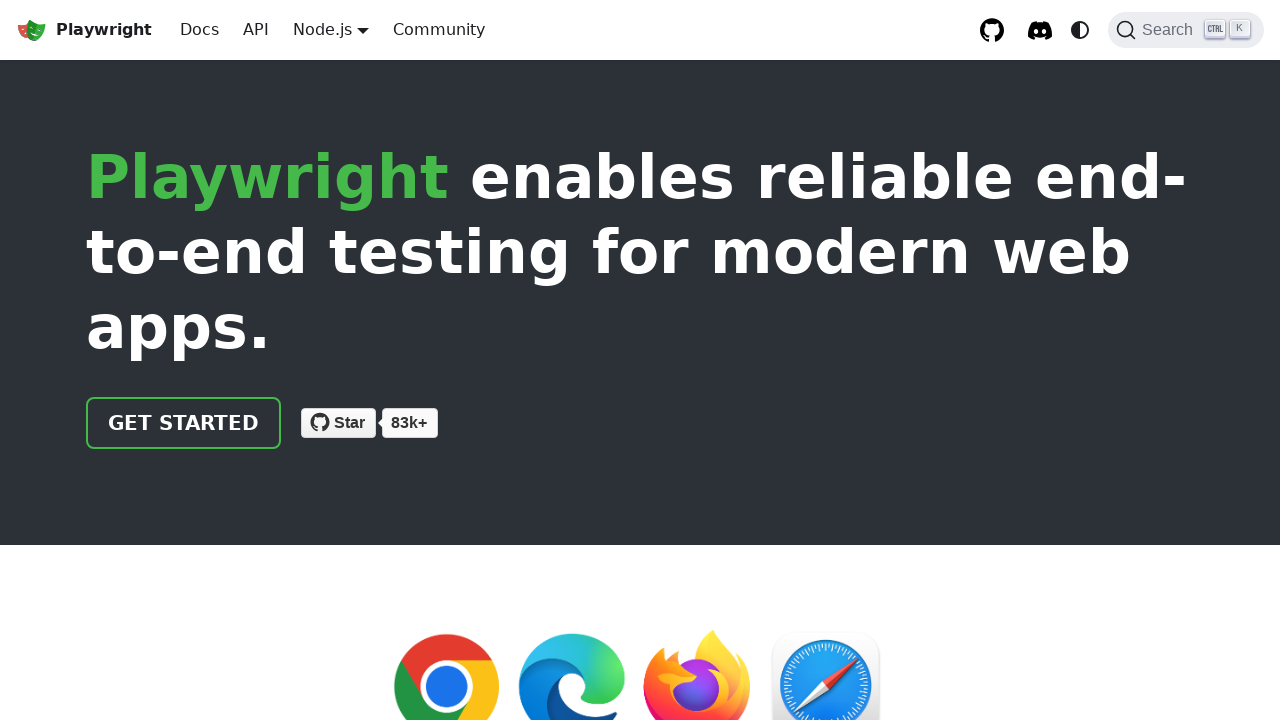

Verified page title contains 'Playwright'
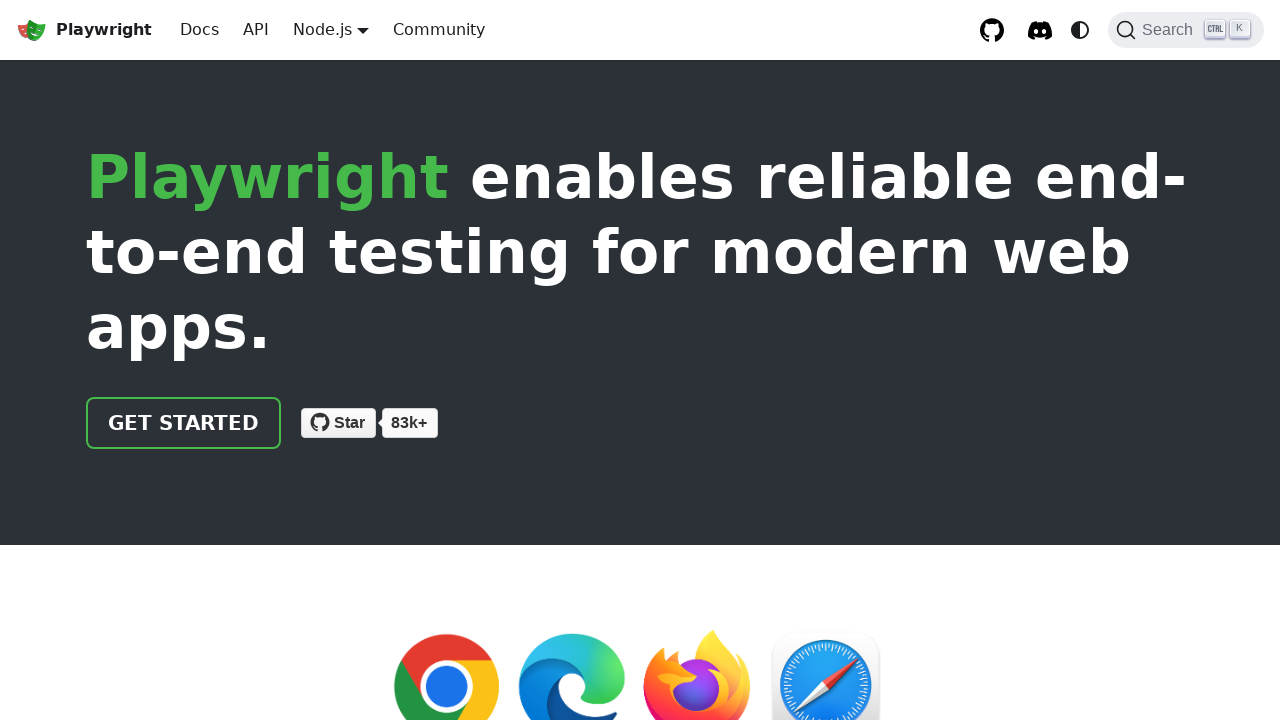

Located 'Get started' link
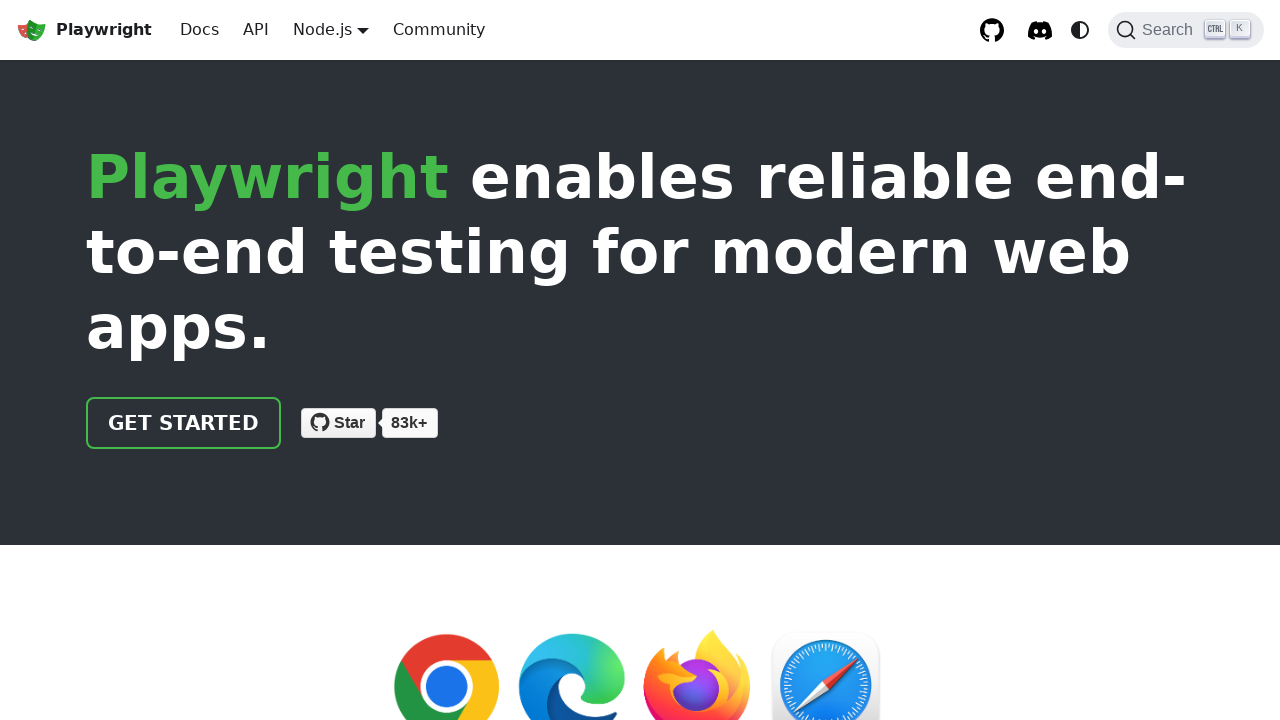

Verified 'Get started' link has correct href attribute '/docs/intro'
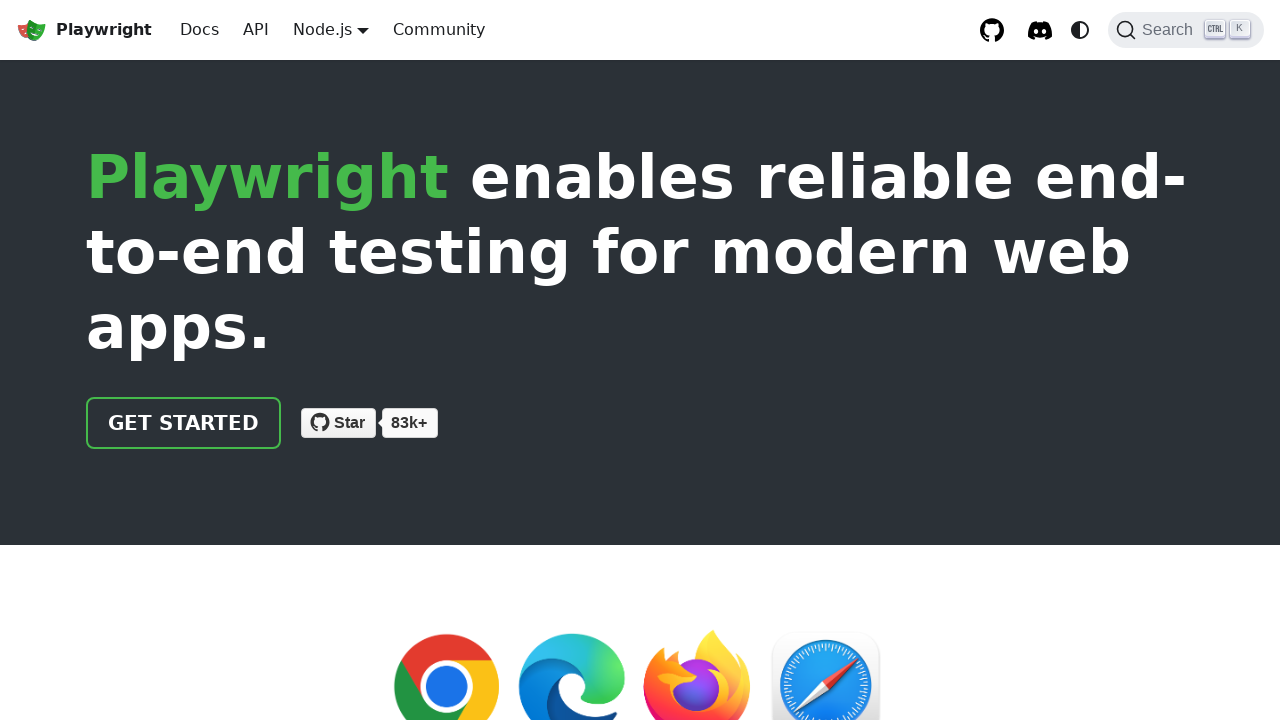

Clicked 'Get started' link at (184, 423) on internal:role=link[name="Get started"i]
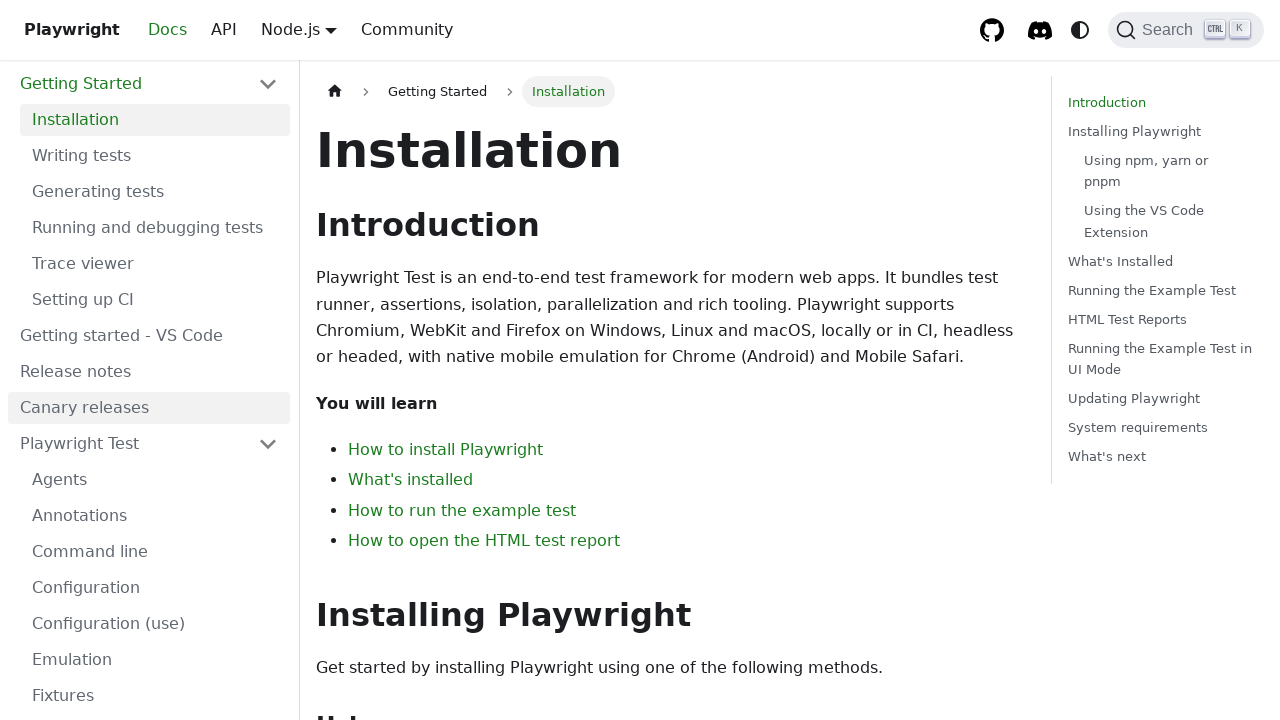

Verified navigation to intro page (URL contains 'intro')
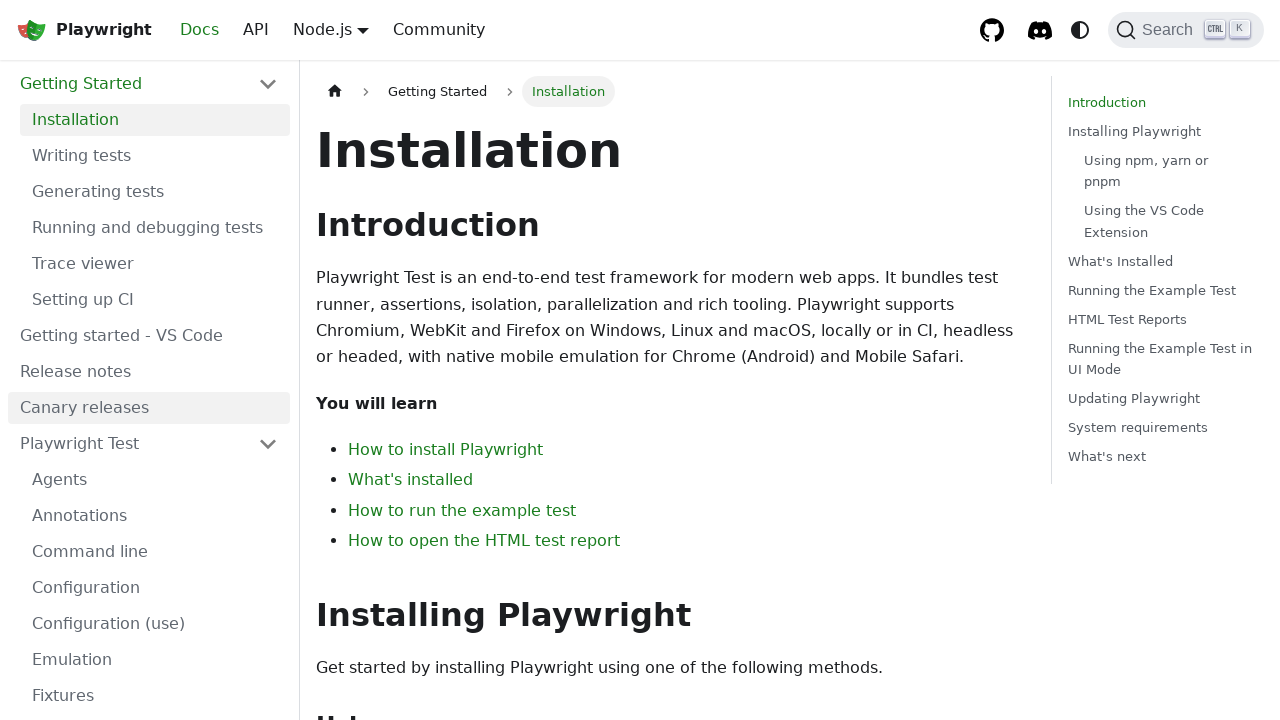

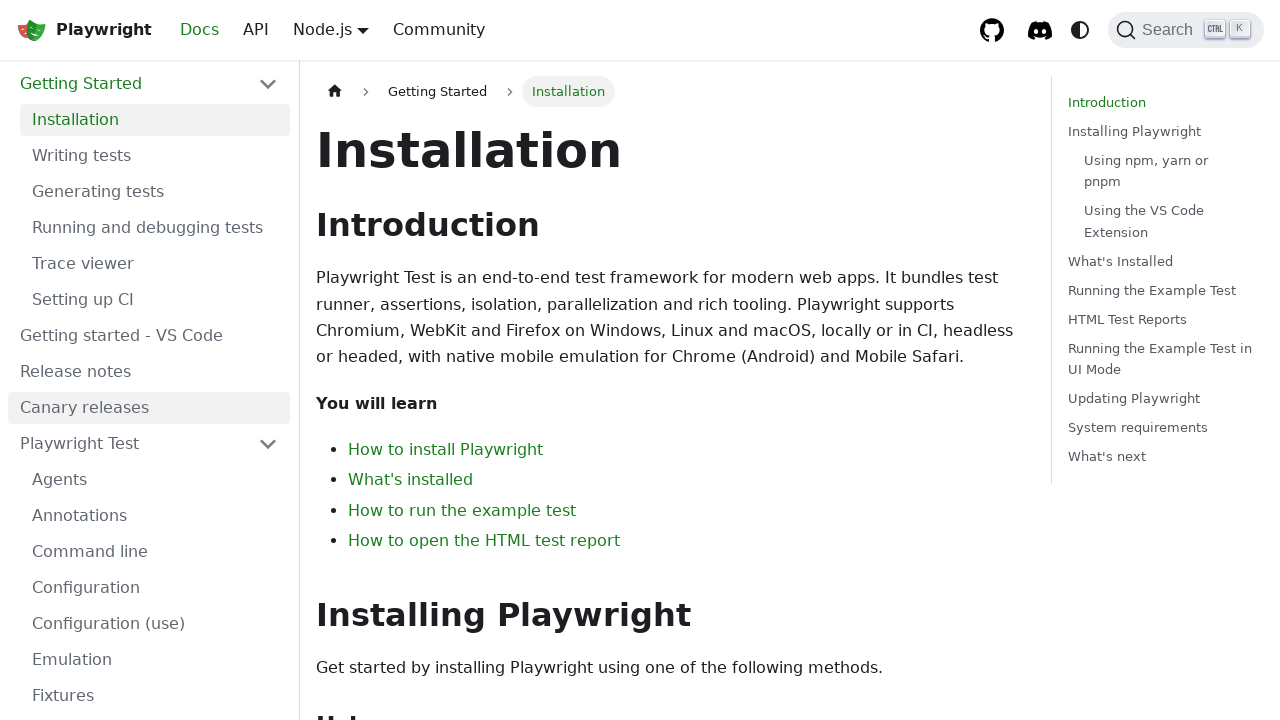